Adds a task containing an ampersand character to test special character handling

Starting URL: https://todomvc.com/examples/react/dist/

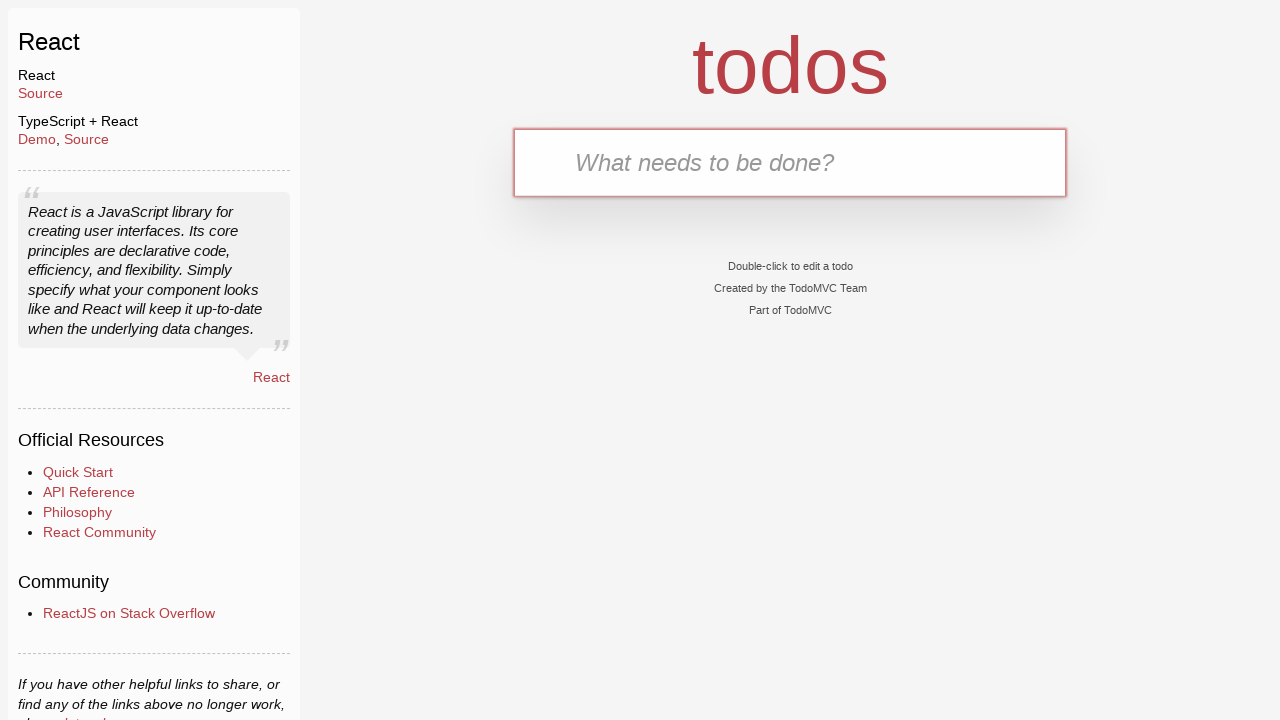

Filled new task input with 'A & B' containing ampersand character on .new-todo
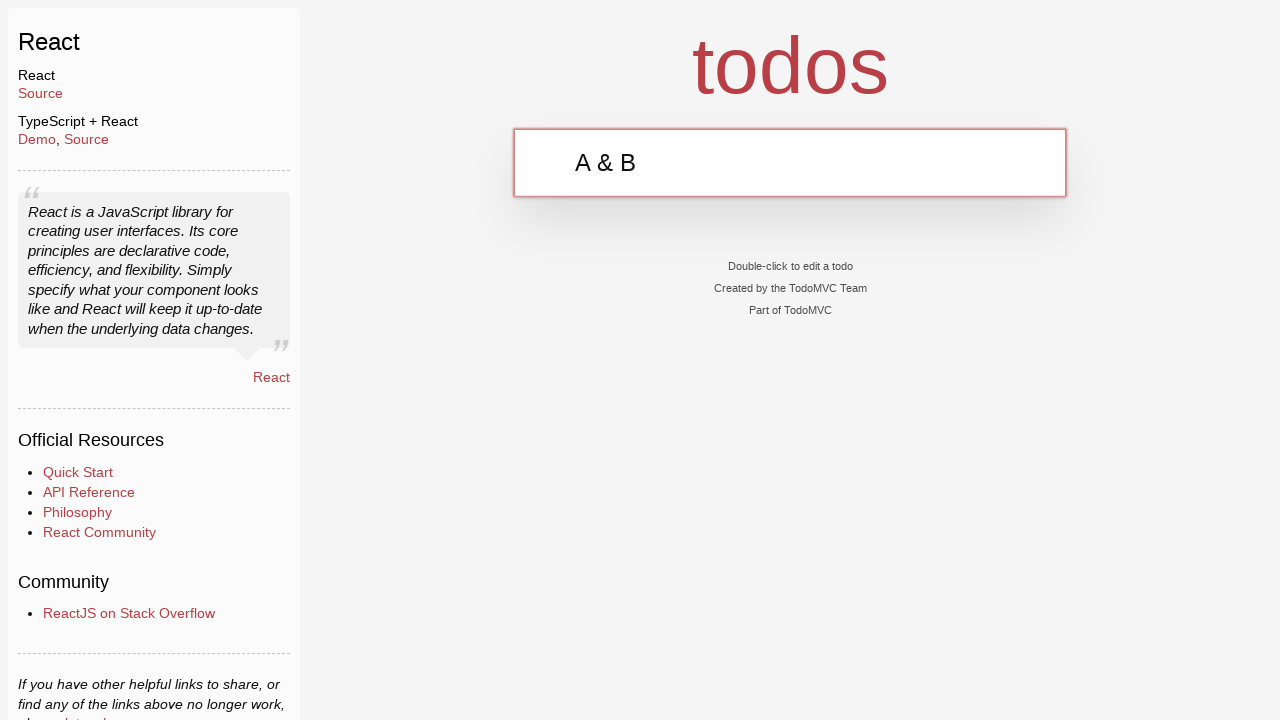

Pressed Enter to add task with ampersand on .new-todo
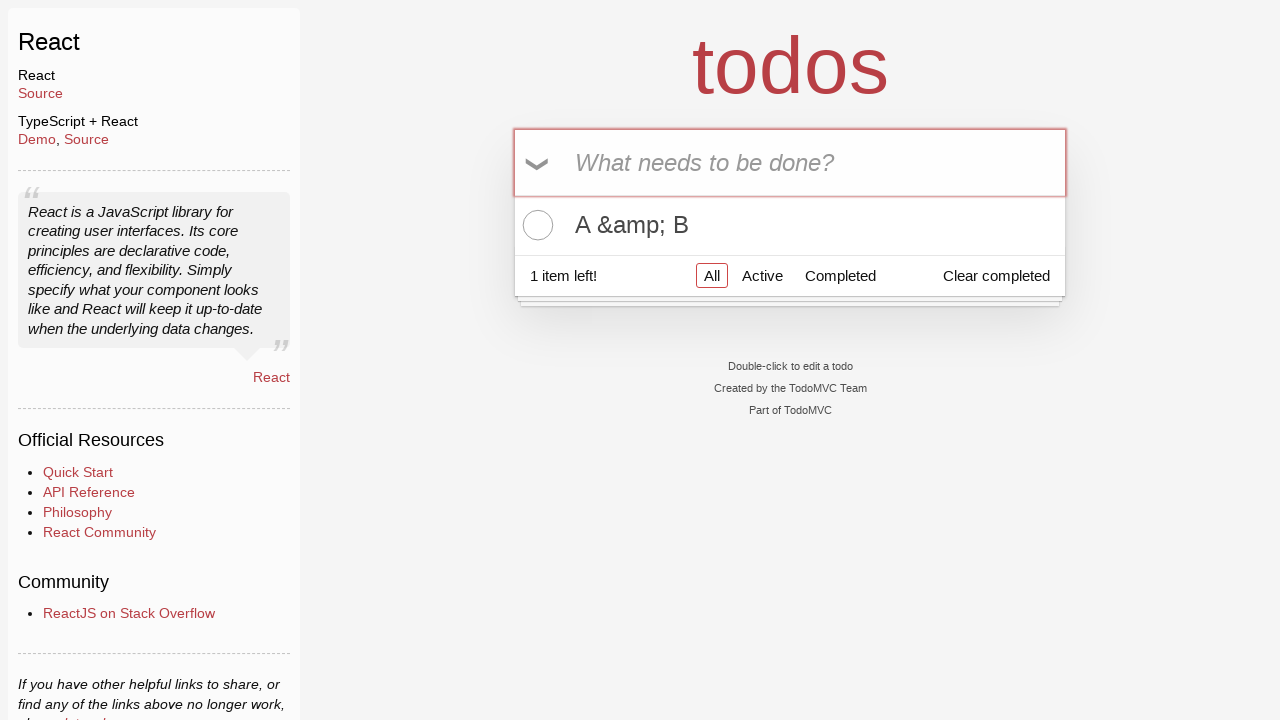

Task with ampersand character appeared in todo list
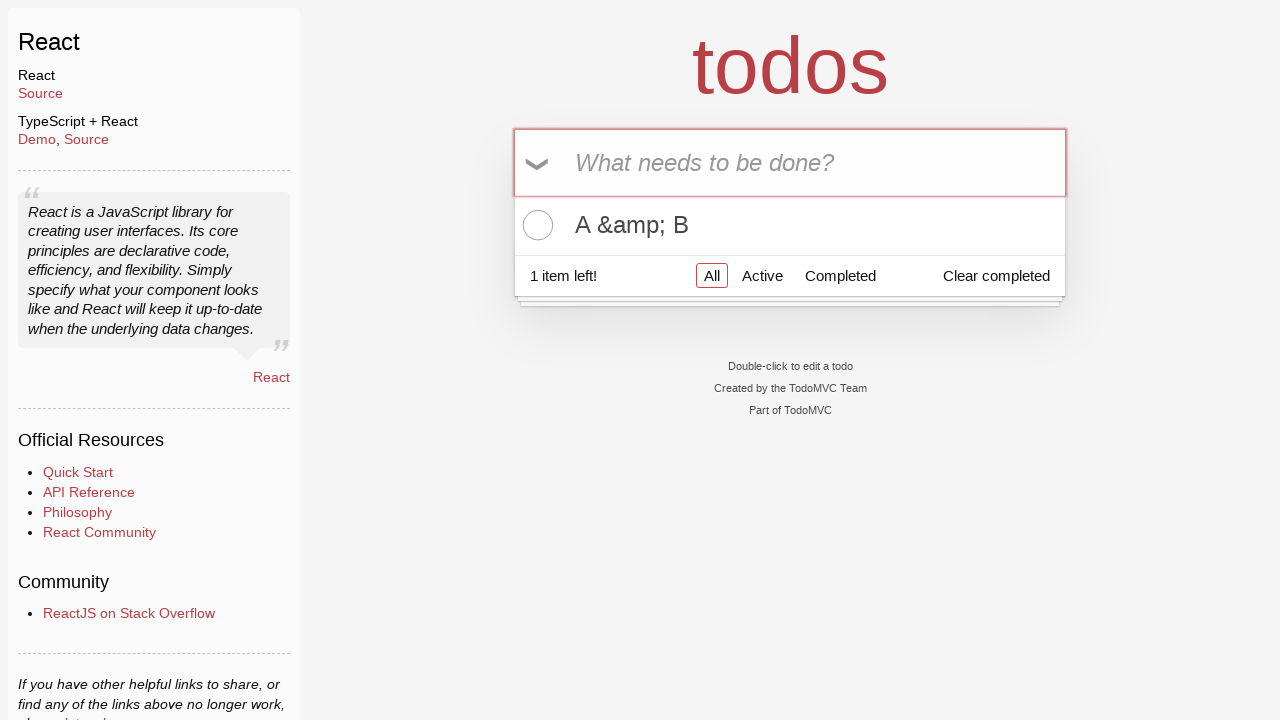

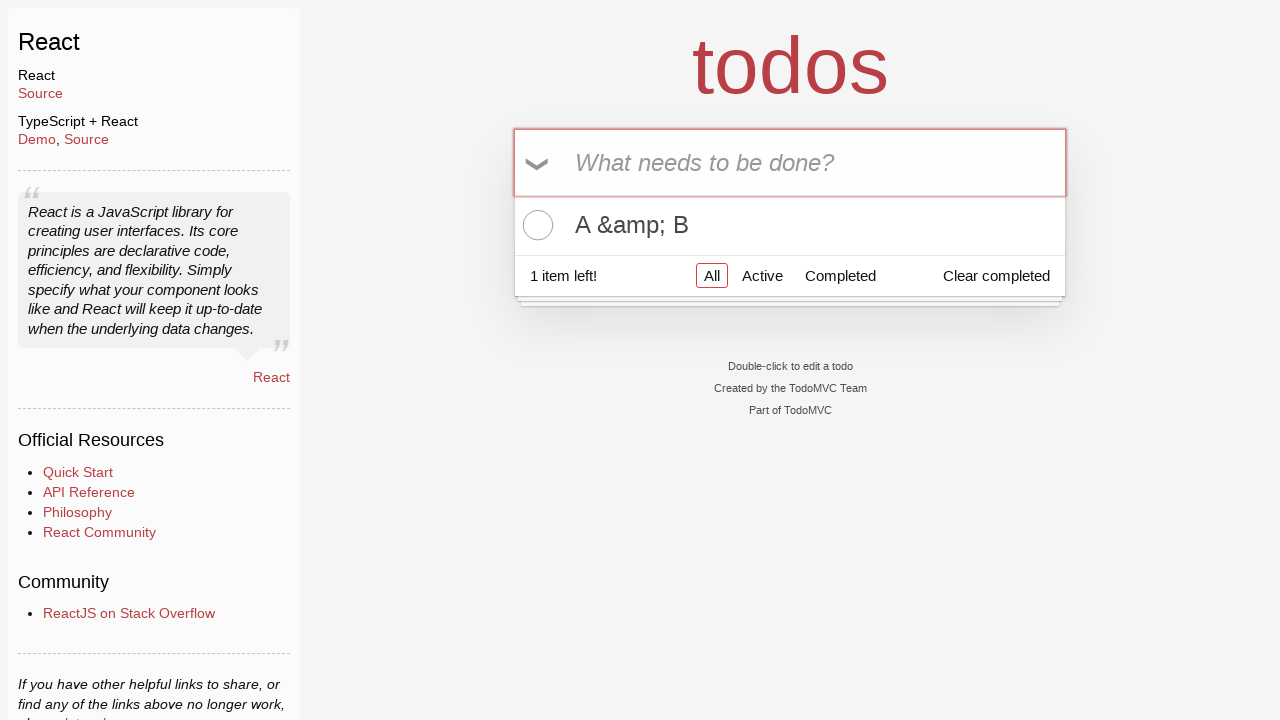